Tests button interactions on demoqa.com including double-click, right-click, and regular click, verifying the appropriate messages are displayed for each action

Starting URL: https://demoqa.com/

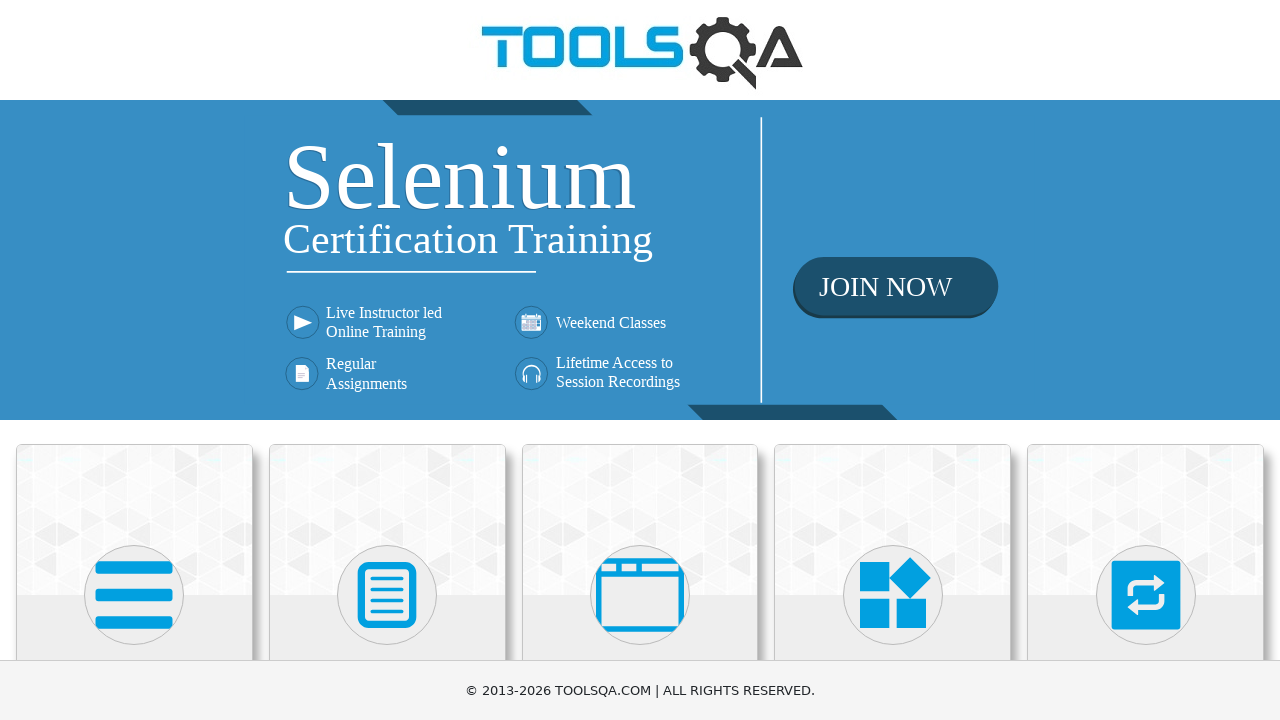

Clicked on Elements card on landing page at (134, 520) on .category-cards .card:has-text('Elements')
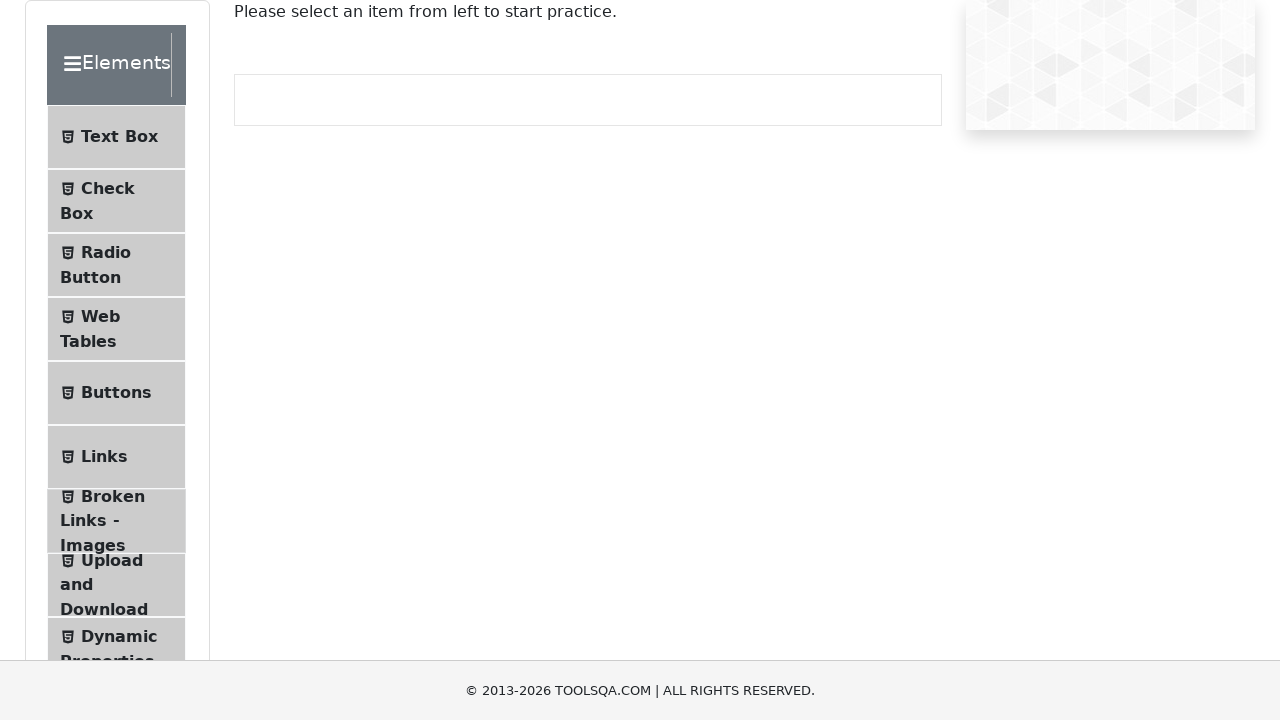

Clicked on Buttons menu item at (116, 393) on text=Buttons
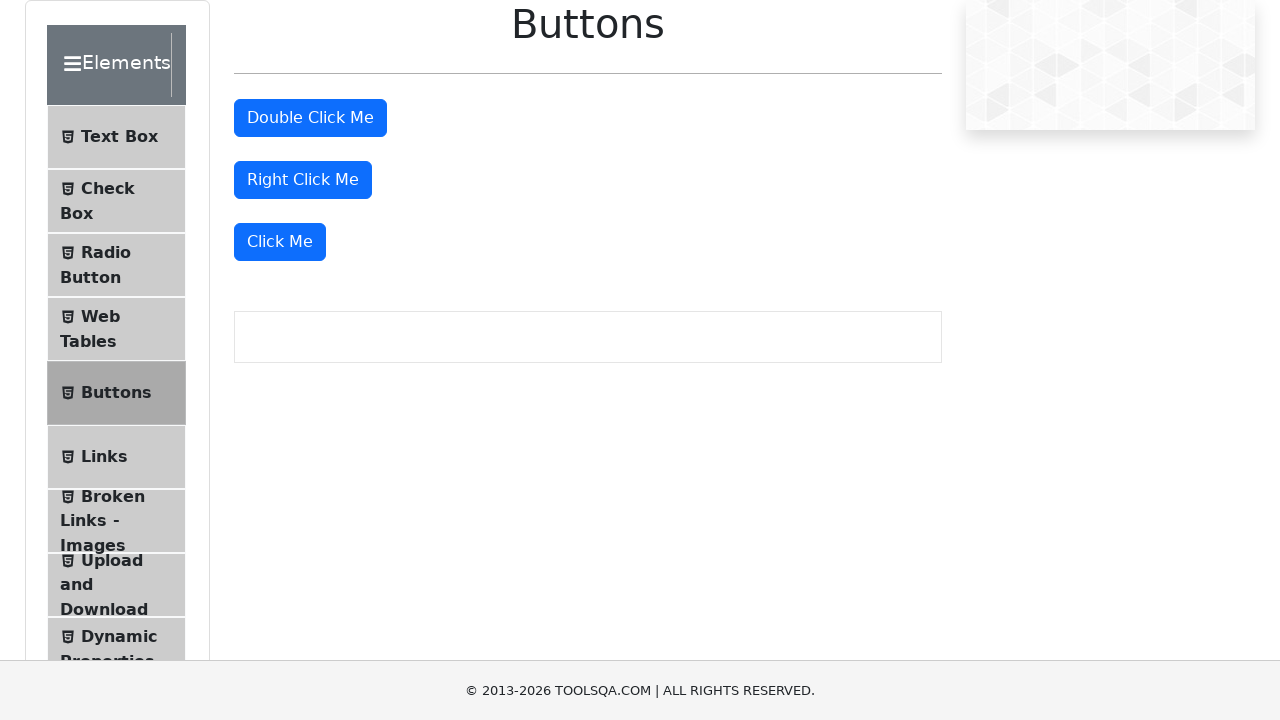

Double-clicked the double click button at (310, 118) on #doubleClickBtn
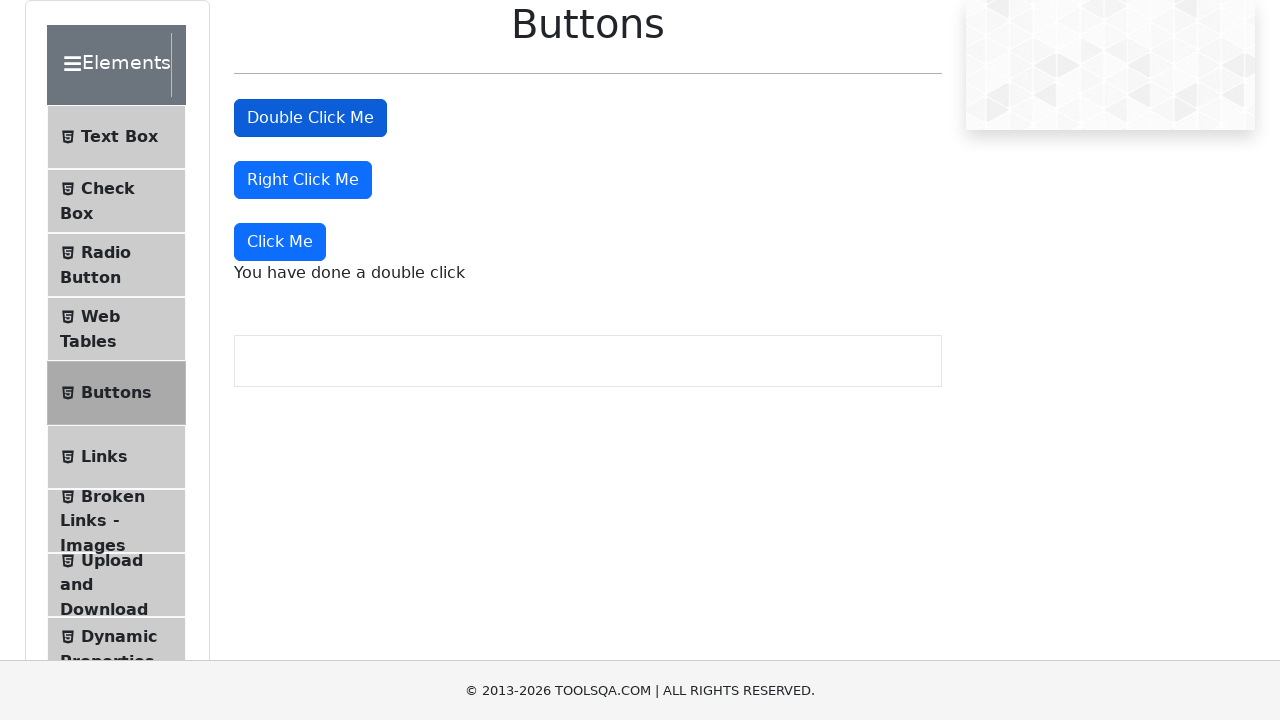

Right-clicked the right click button at (303, 180) on #rightClickBtn
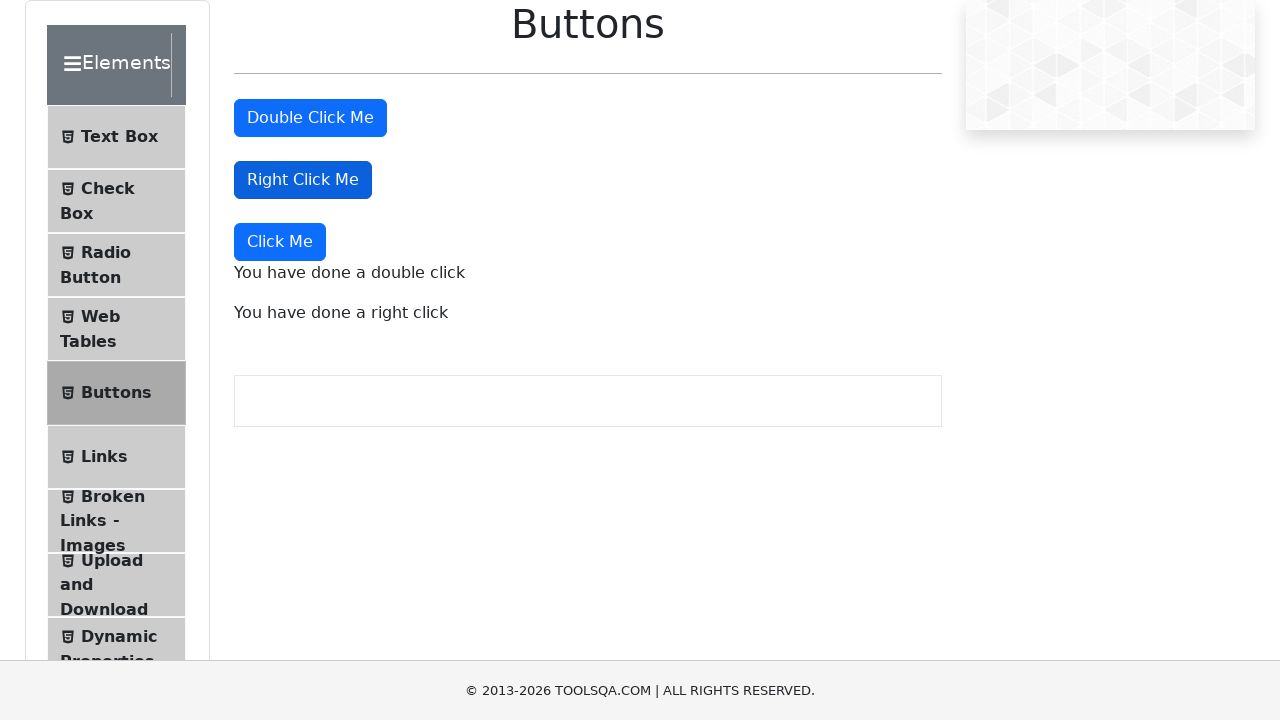

Clicked the 'Click Me' button at (280, 242) on text=Click Me >> nth=2
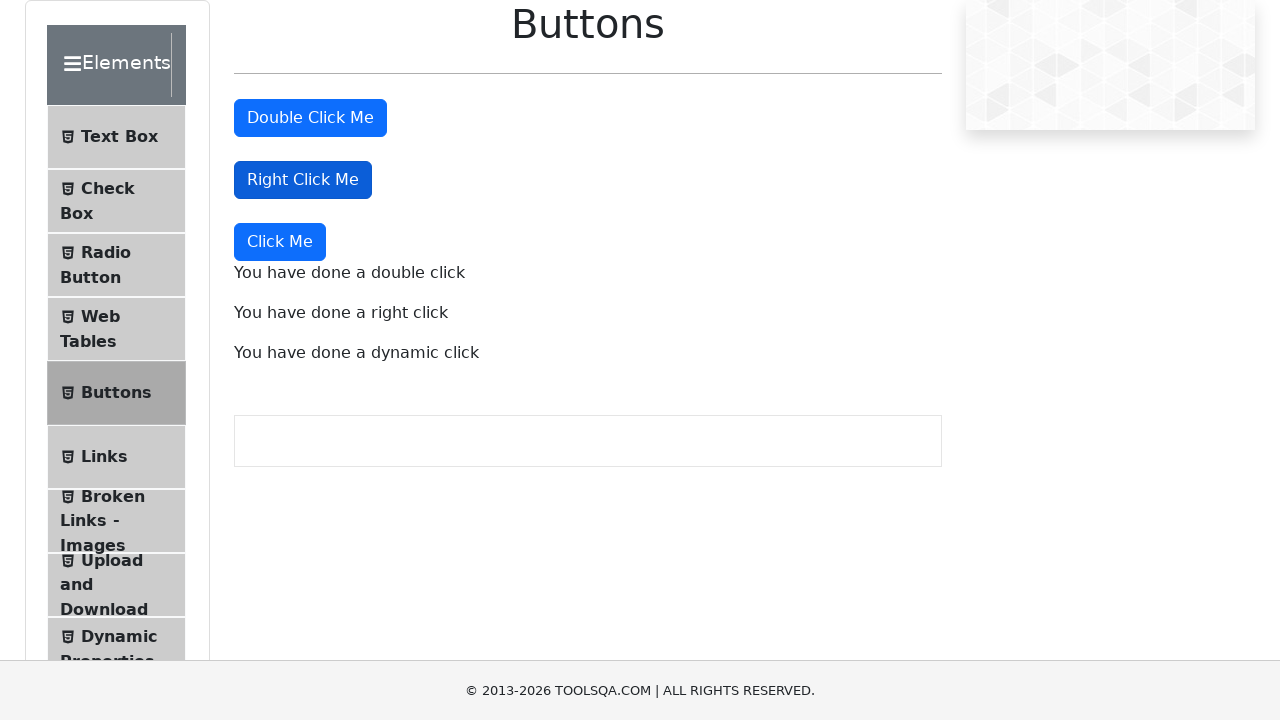

Verified double click message is displayed
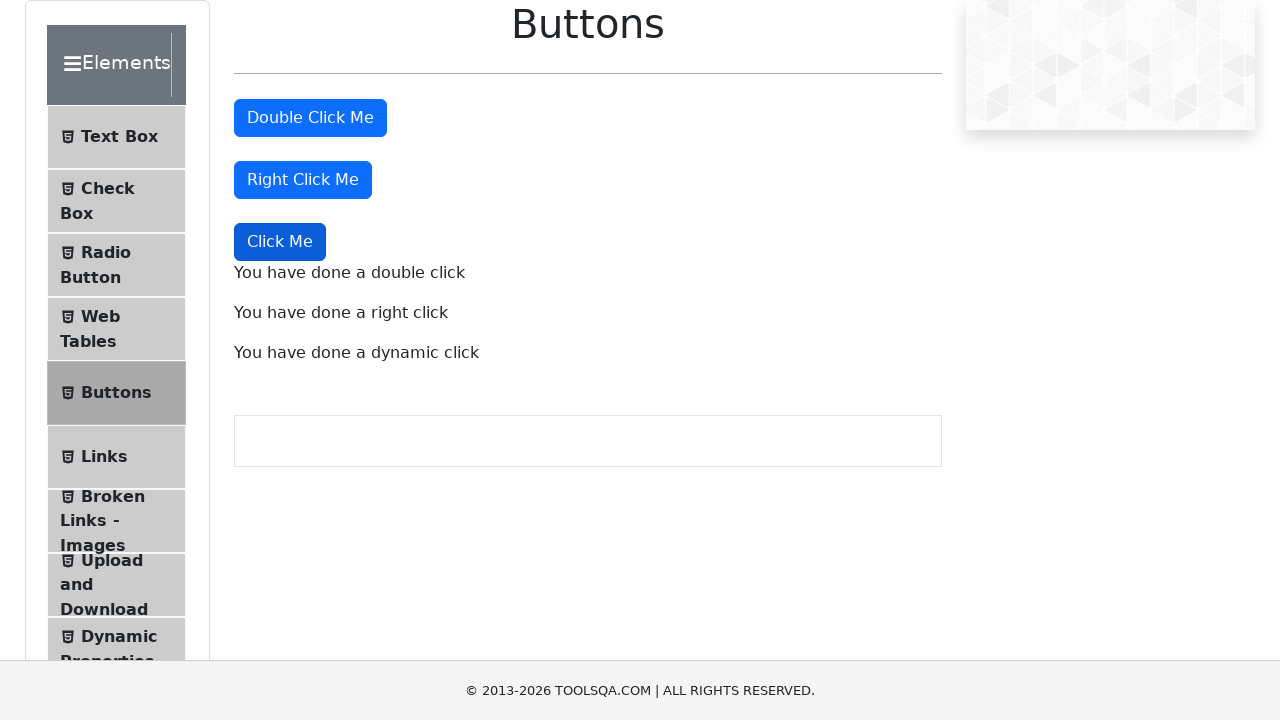

Verified right click message is displayed
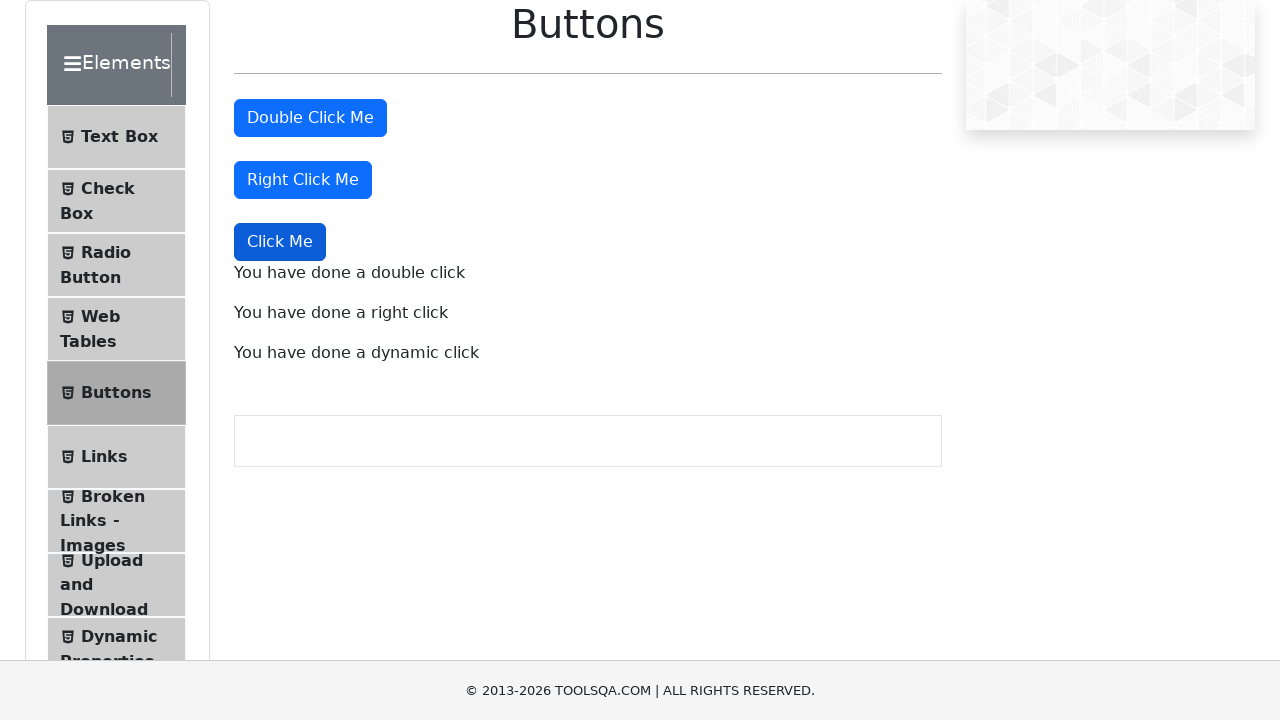

Verified dynamic click message is displayed
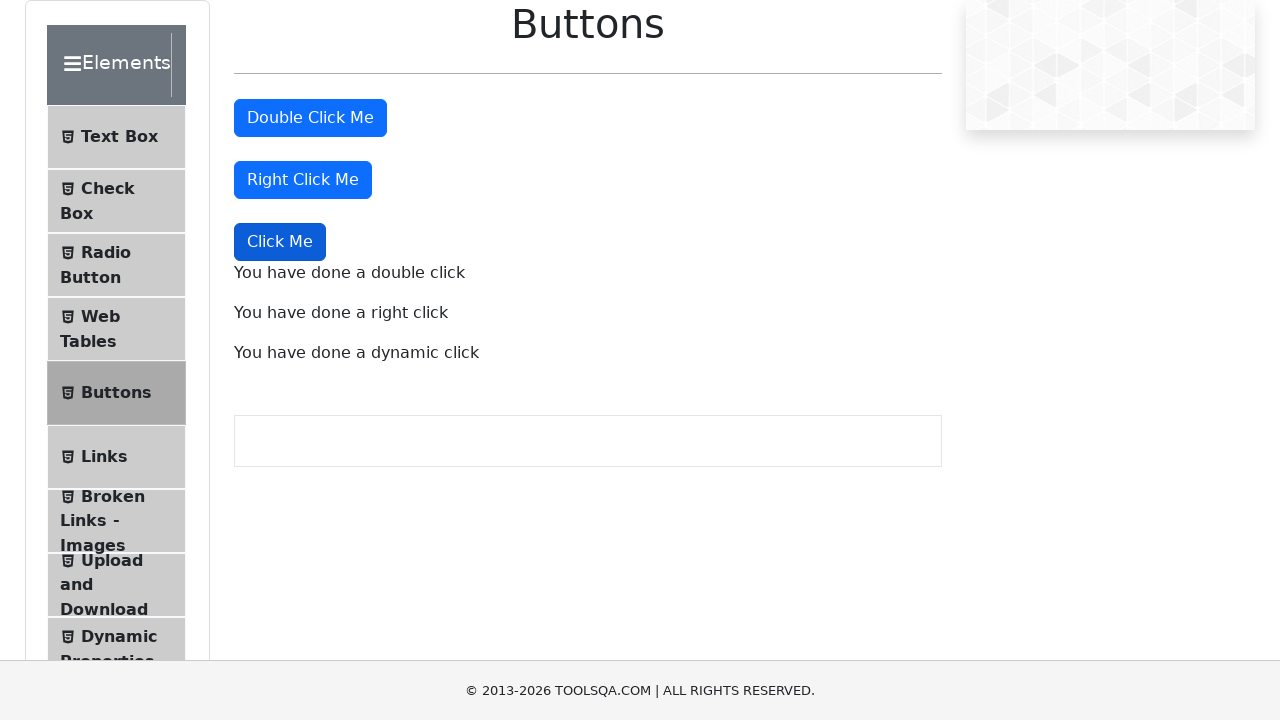

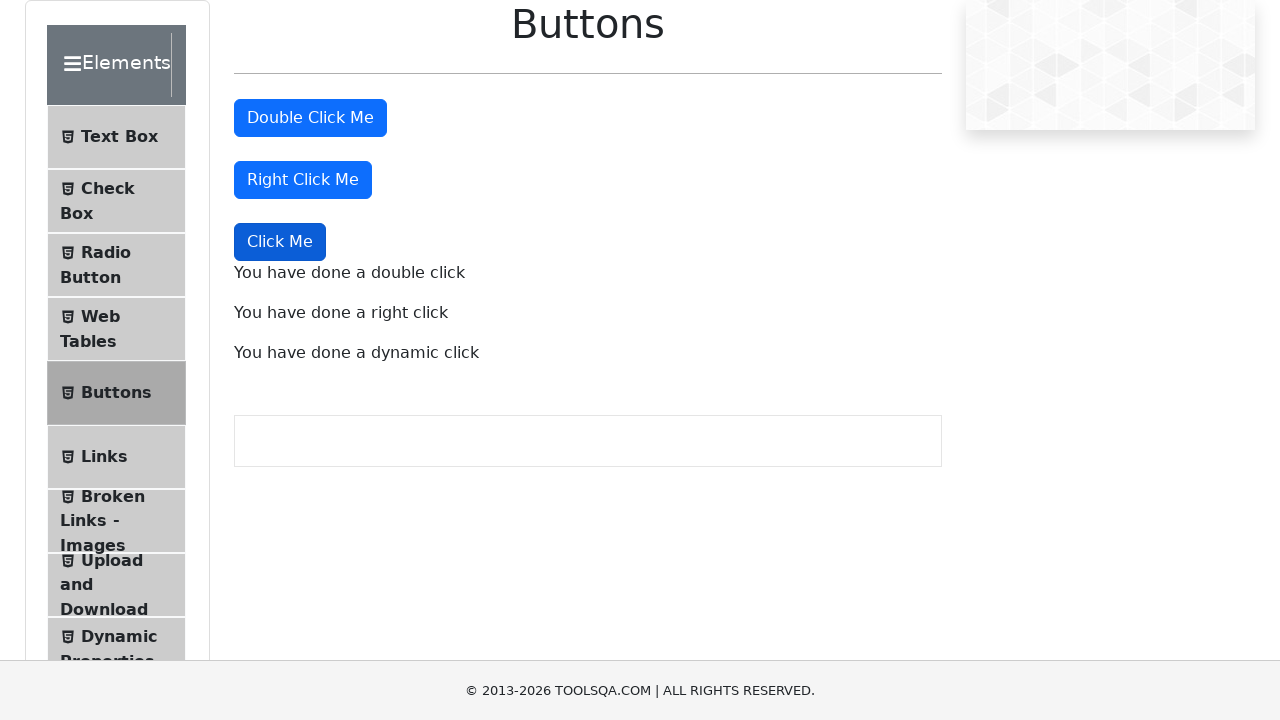